Tests a practice form by filling out name, email, password fields, selecting gender from dropdown, clicking checkbox and radio button, entering a date, and submitting the form.

Starting URL: https://rahulshettyacademy.com/angularpractice/

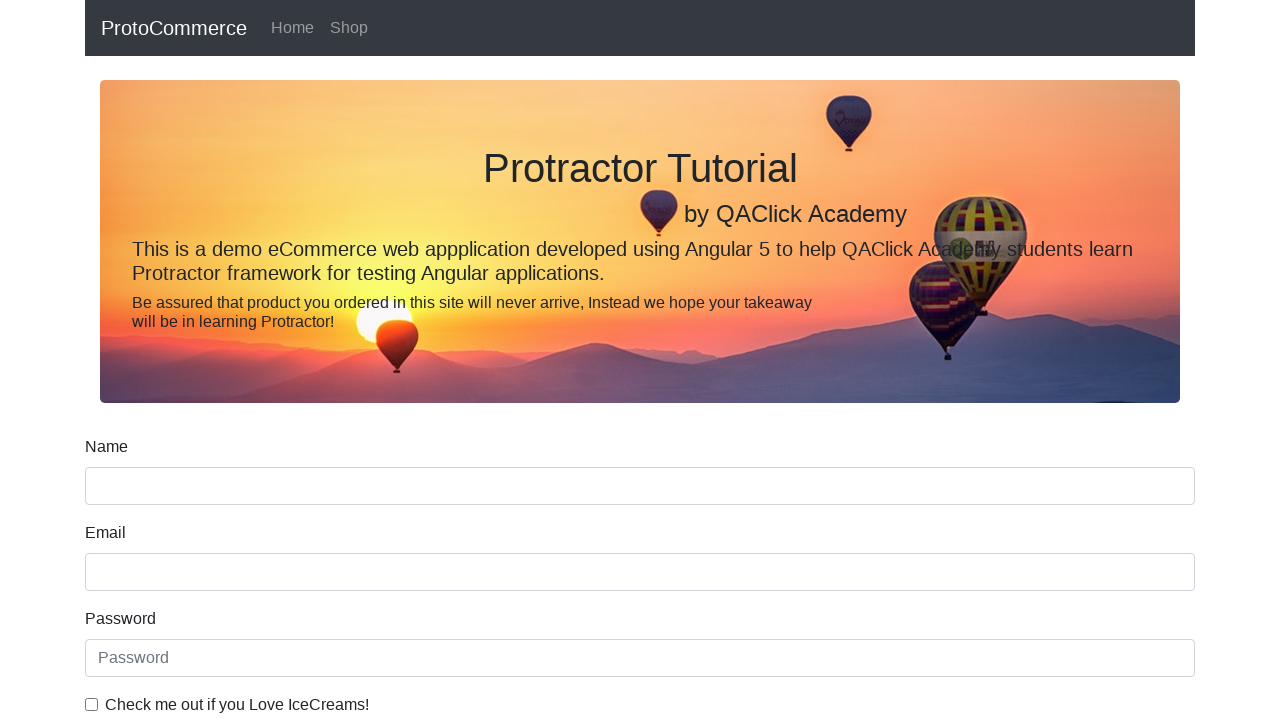

Filled name field with 'Tushar Patne' on //label[text()='Name']/following-sibling::input[@name='name']
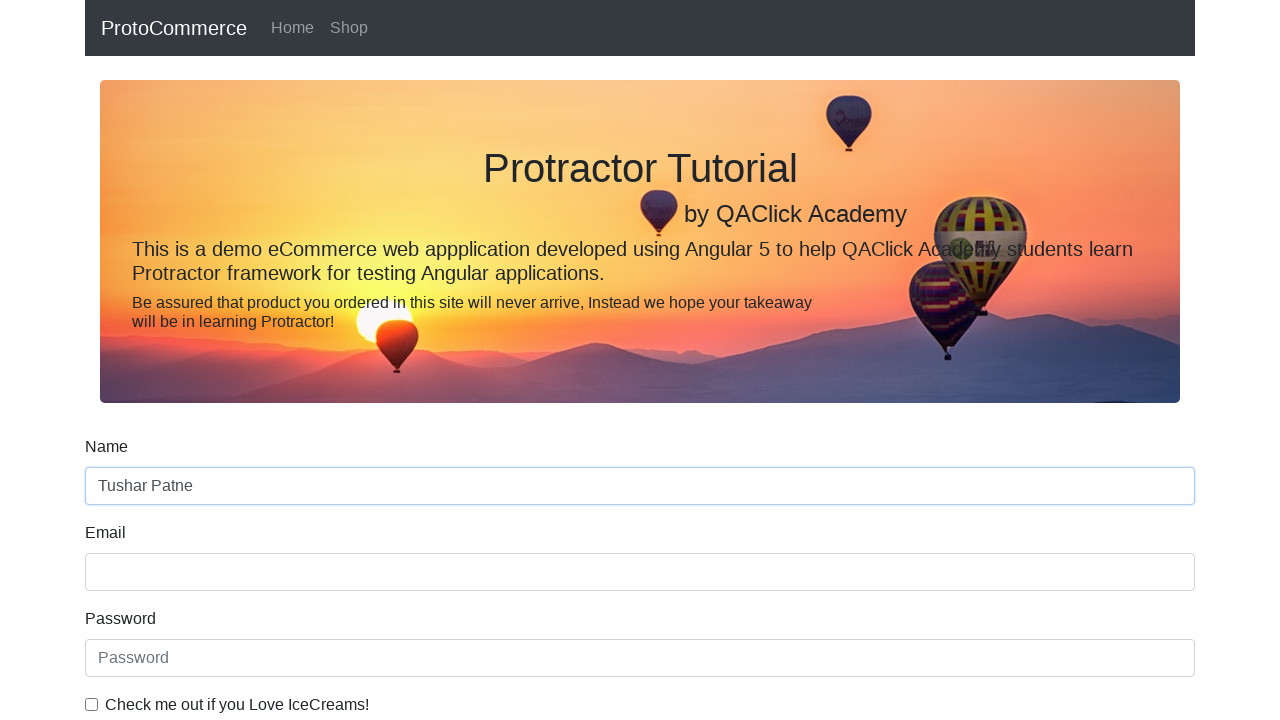

Filled email field with 'tusharpatnetest@123.gmail.com' on //label[text()='Email']/following-sibling::input[@name='email']
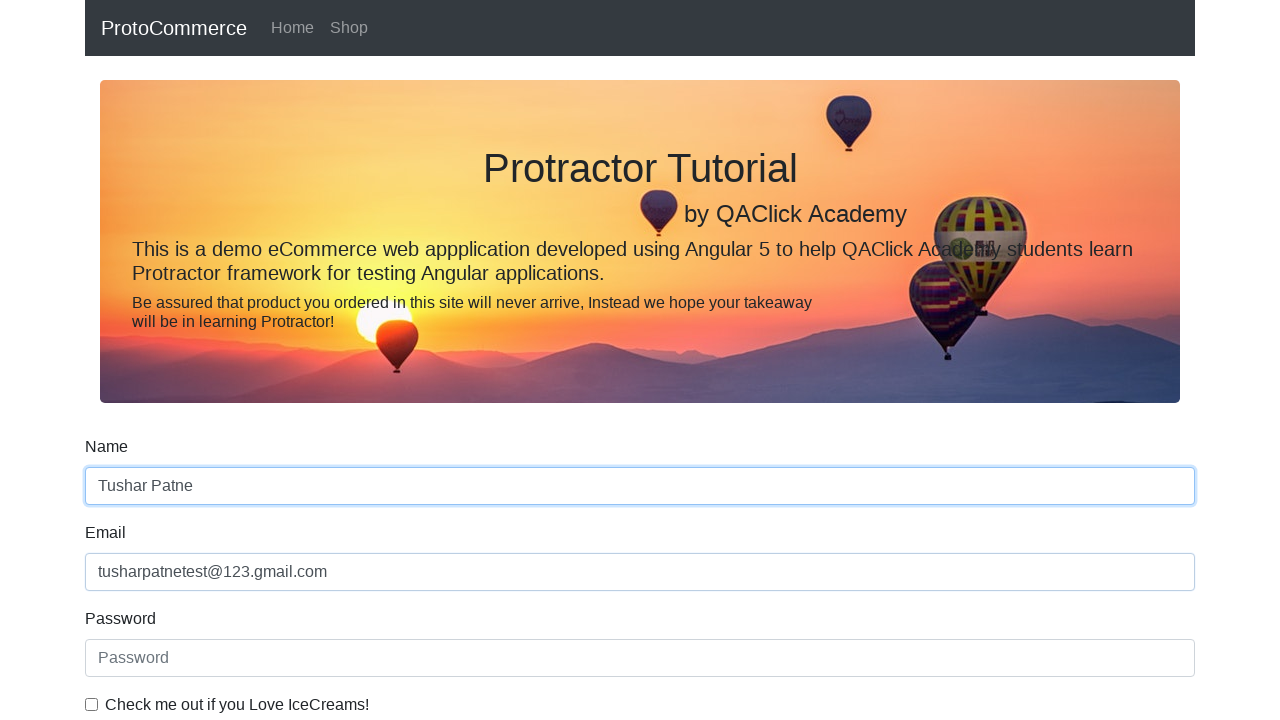

Filled password field with 'dummyPassword@123' on //label[text()='Password']/following-sibling::input[@type='password']
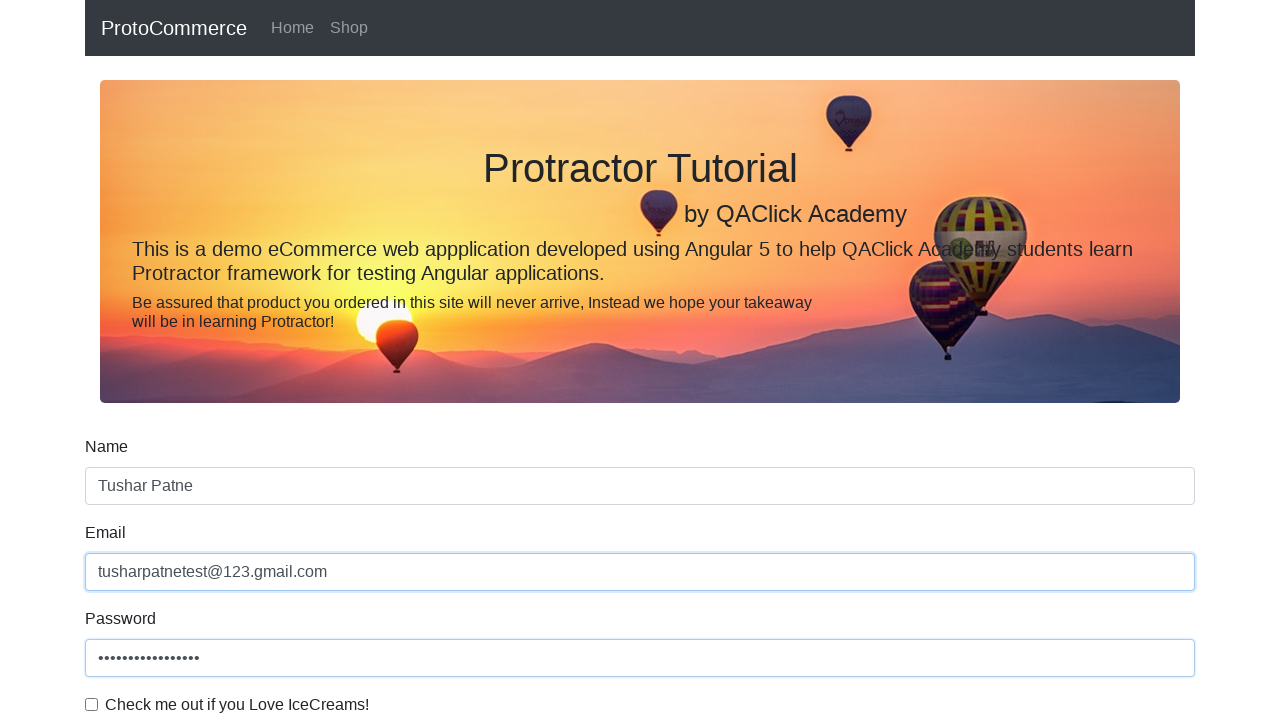

Clicked ice cream checkbox at (92, 704) on #exampleCheck1
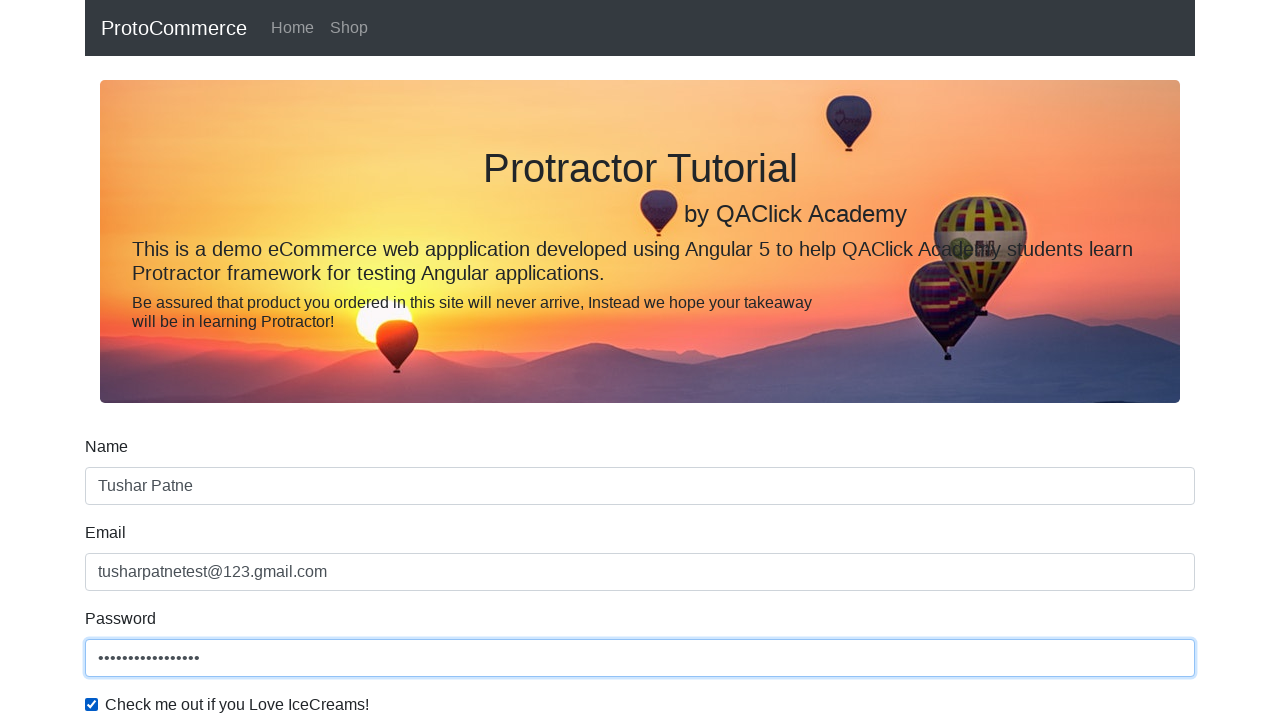

Selected 'Female' from gender dropdown on #exampleFormControlSelect1
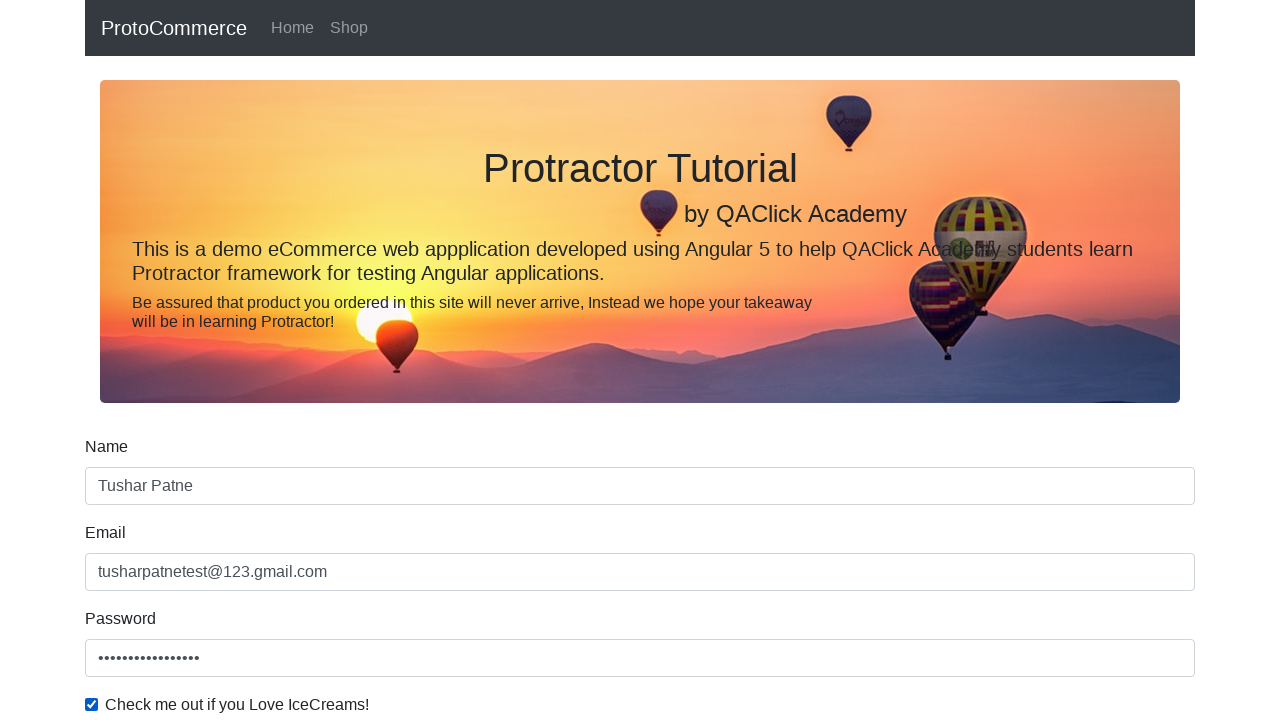

Clicked student radio button at (238, 360) on #inlineRadio1
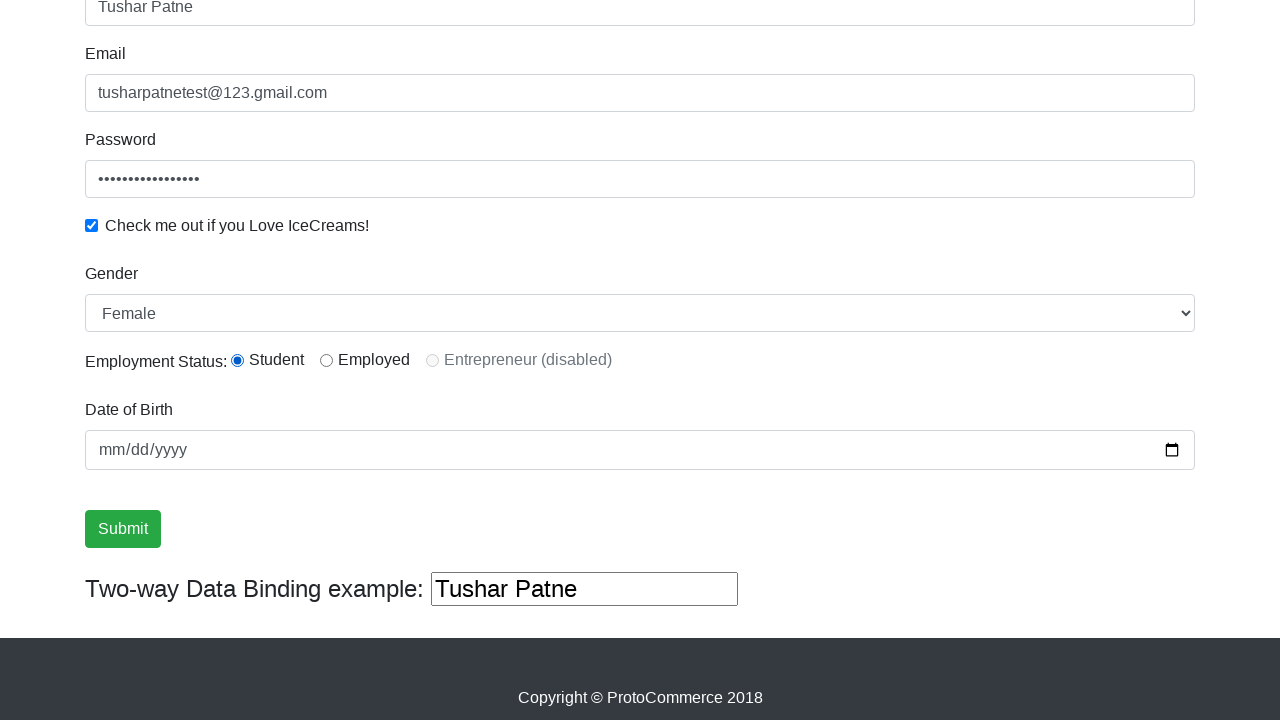

Filled date field with '2024-07-29' on input[type='date']
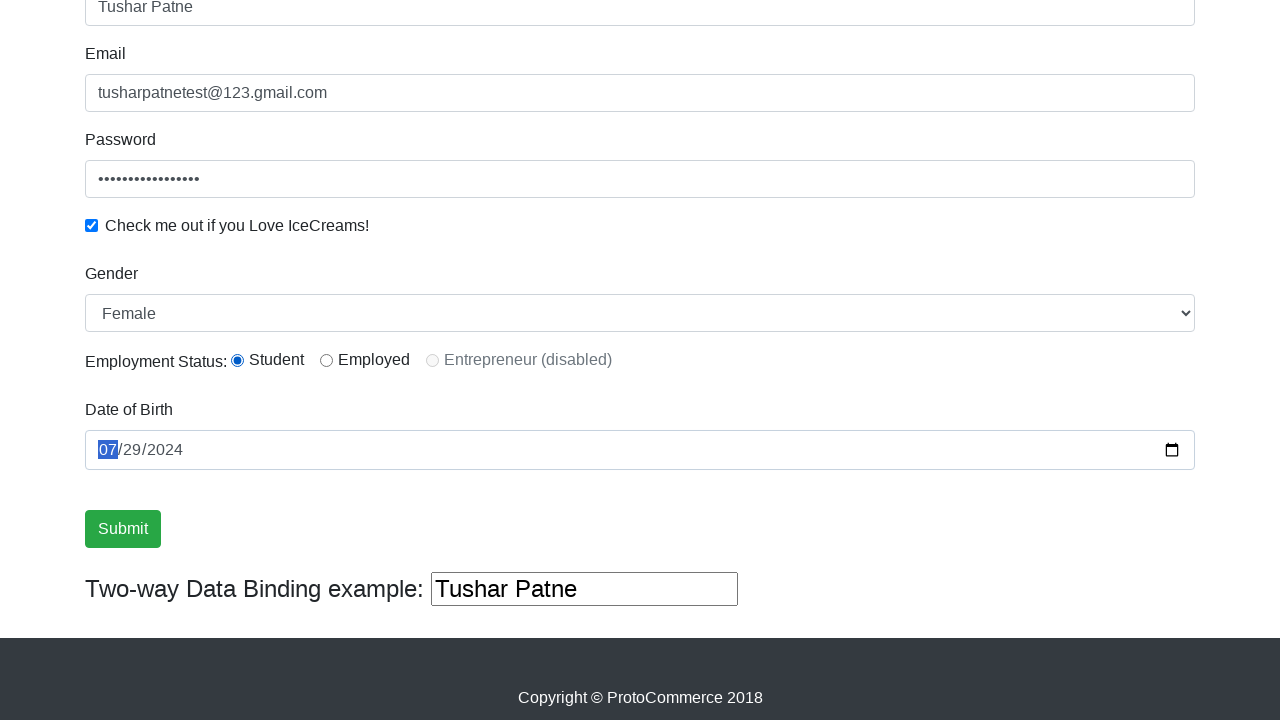

Clicked submit button to submit the form at (123, 529) on input[type='submit']
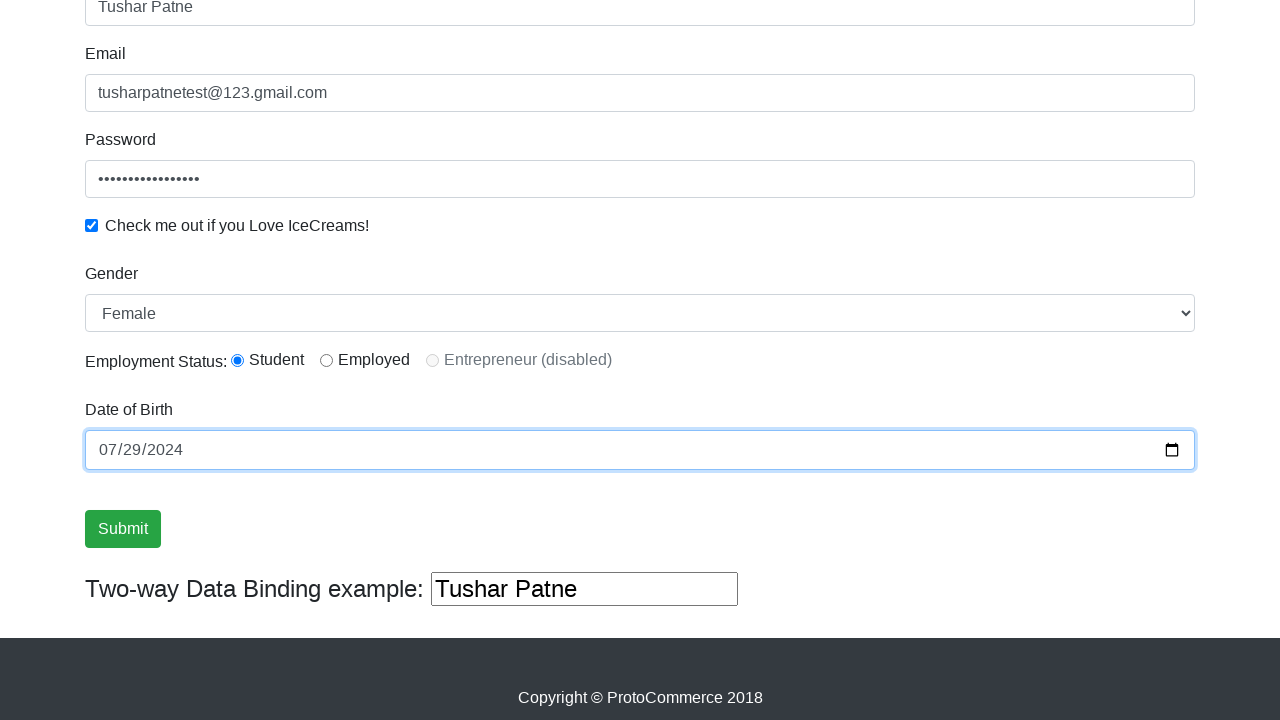

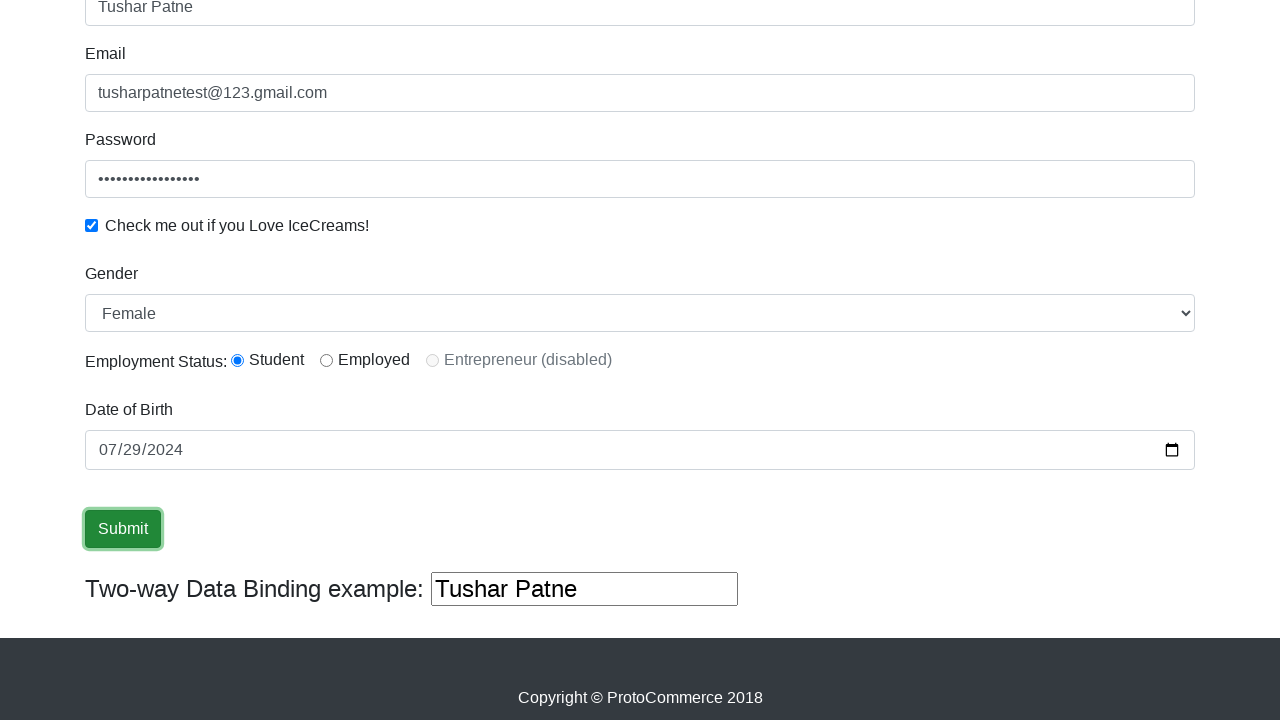